Tests switching between multiple browser windows using a more robust approach by storing the first window handle before clicking, then finding the new window by comparing handles.

Starting URL: http://the-internet.herokuapp.com/windows

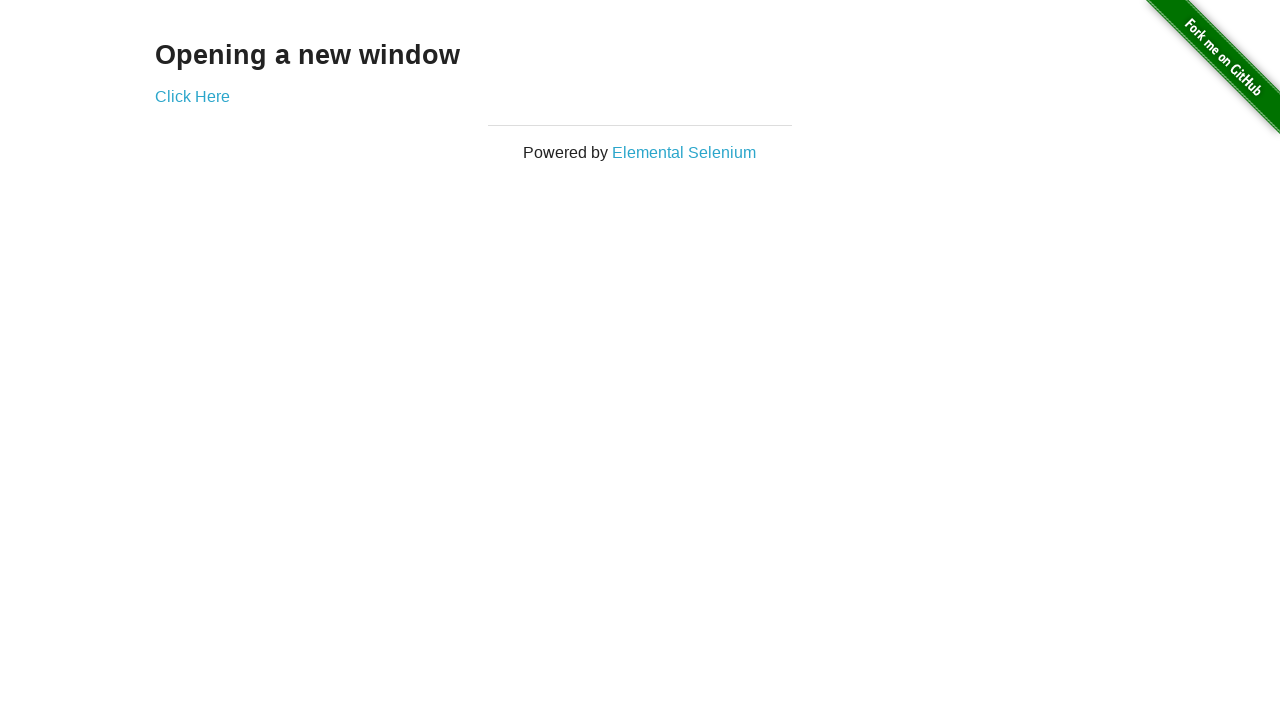

Stored reference to the first page
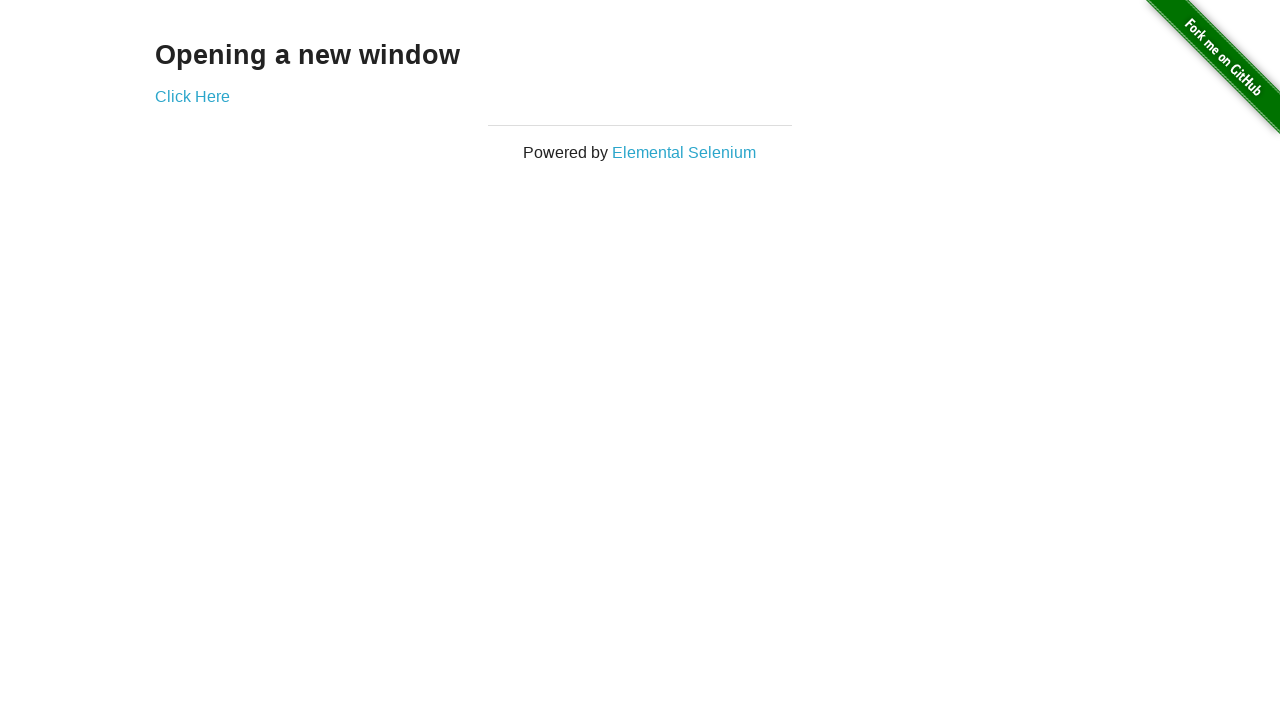

Clicked link to open new window at (192, 96) on .example a
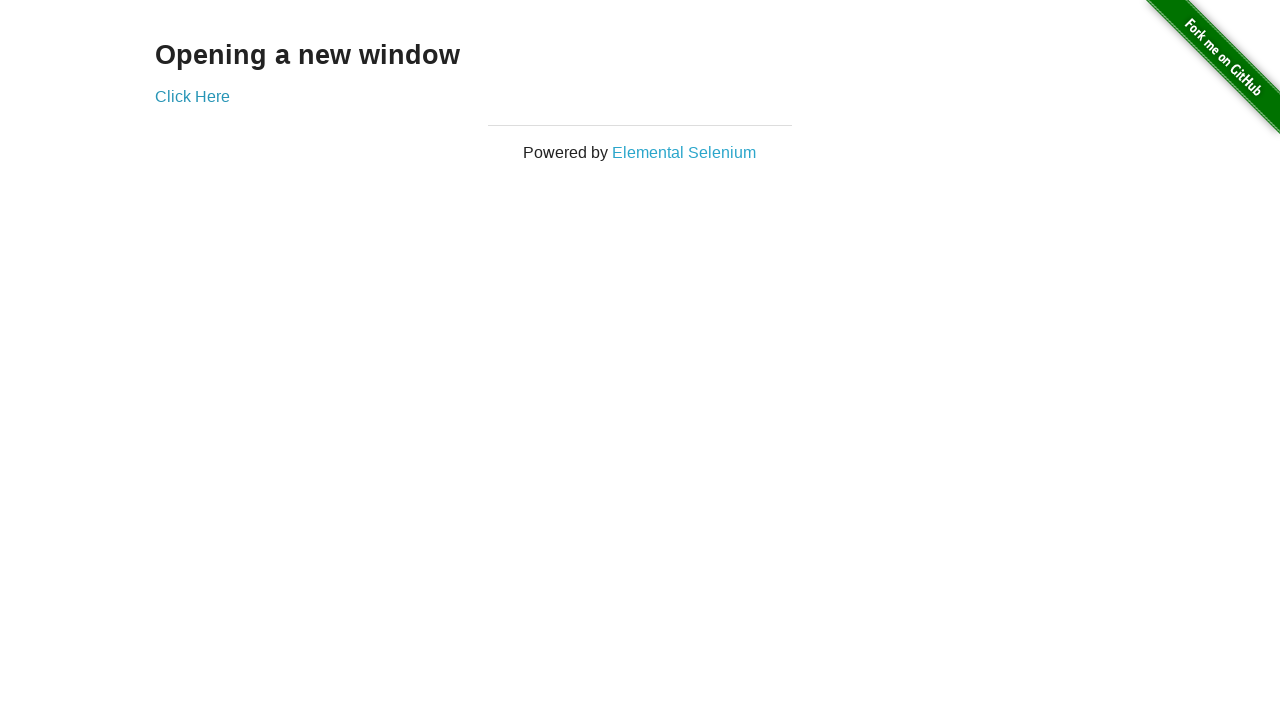

Waited 1000ms for new window to open
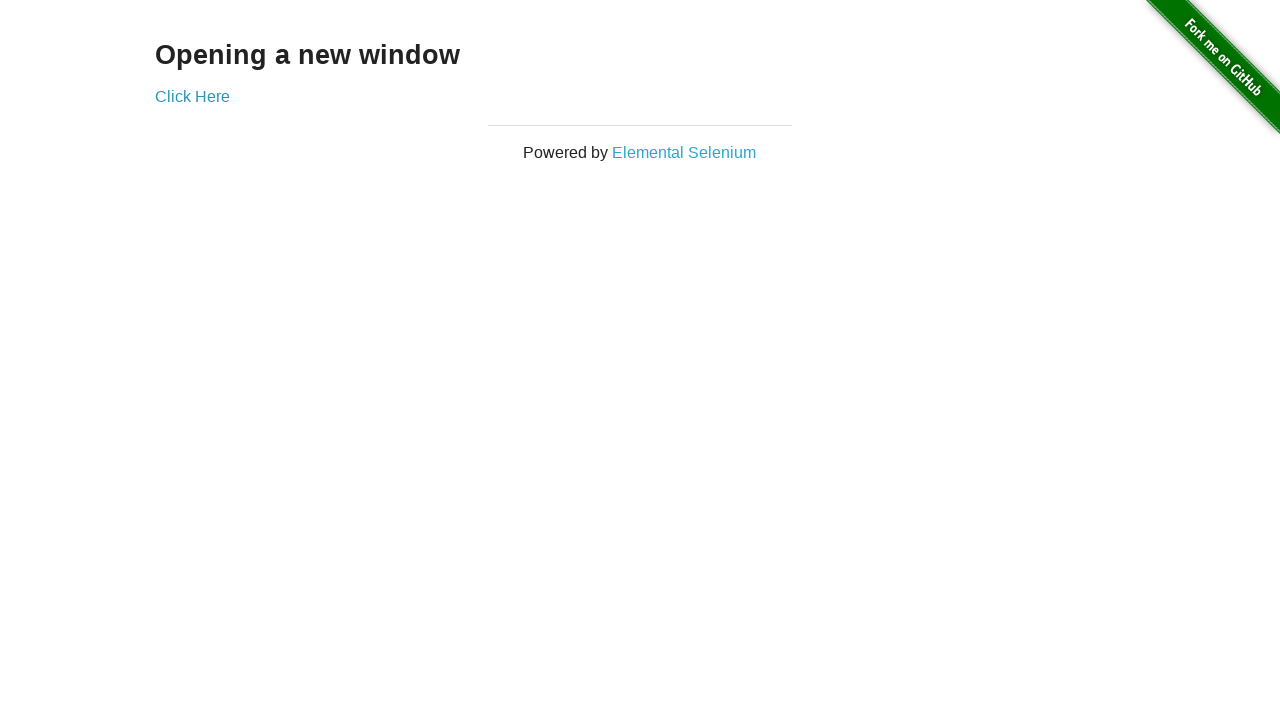

Found new page by comparing window handles
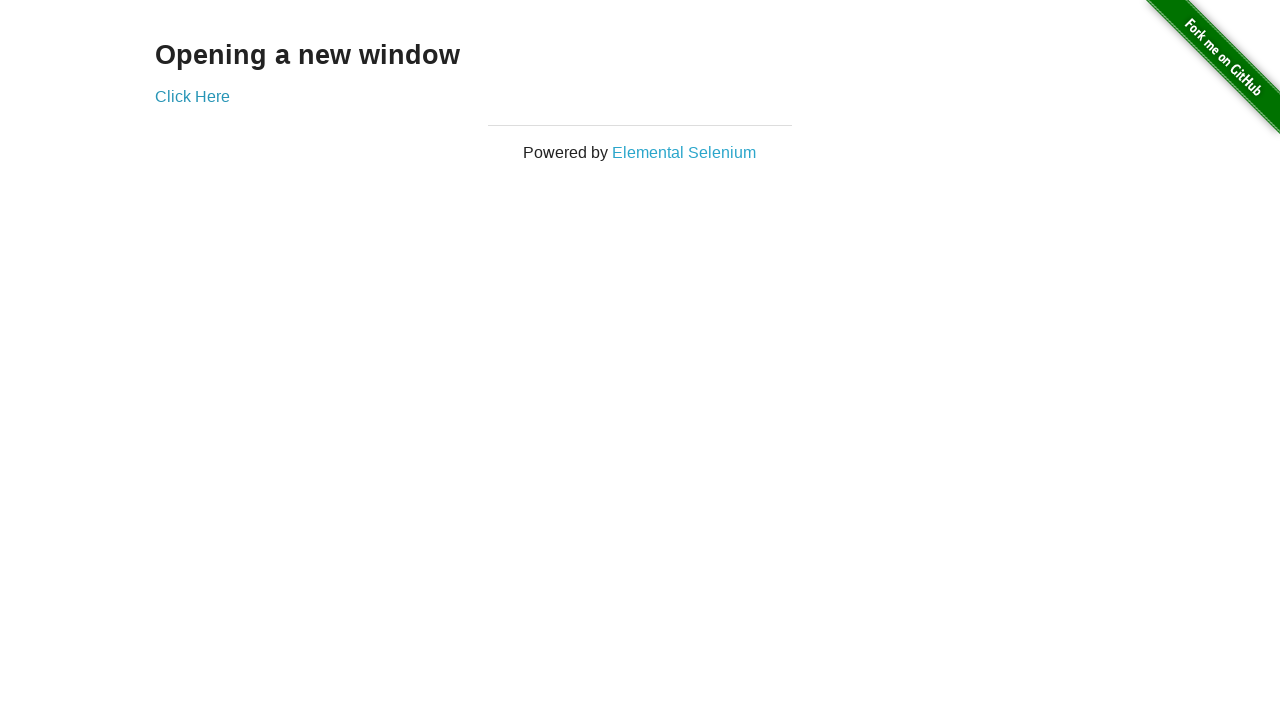

Brought first window to front
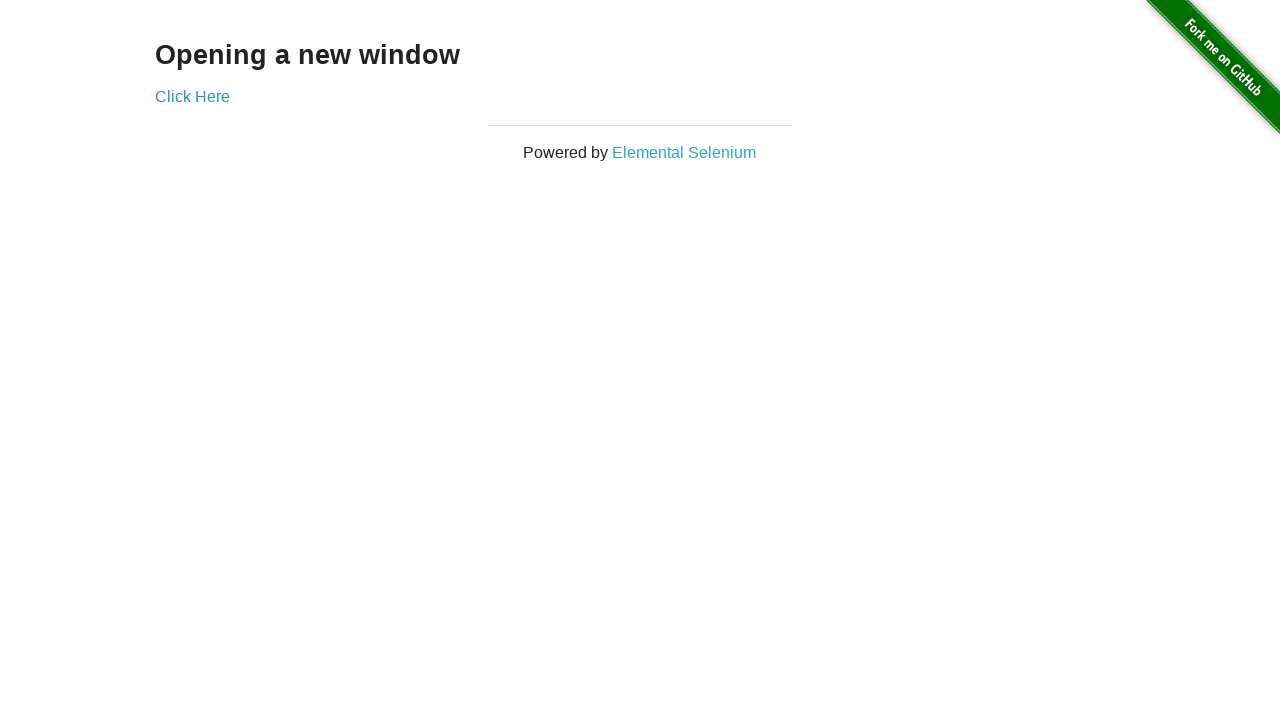

Verified first window title is not 'New Window'
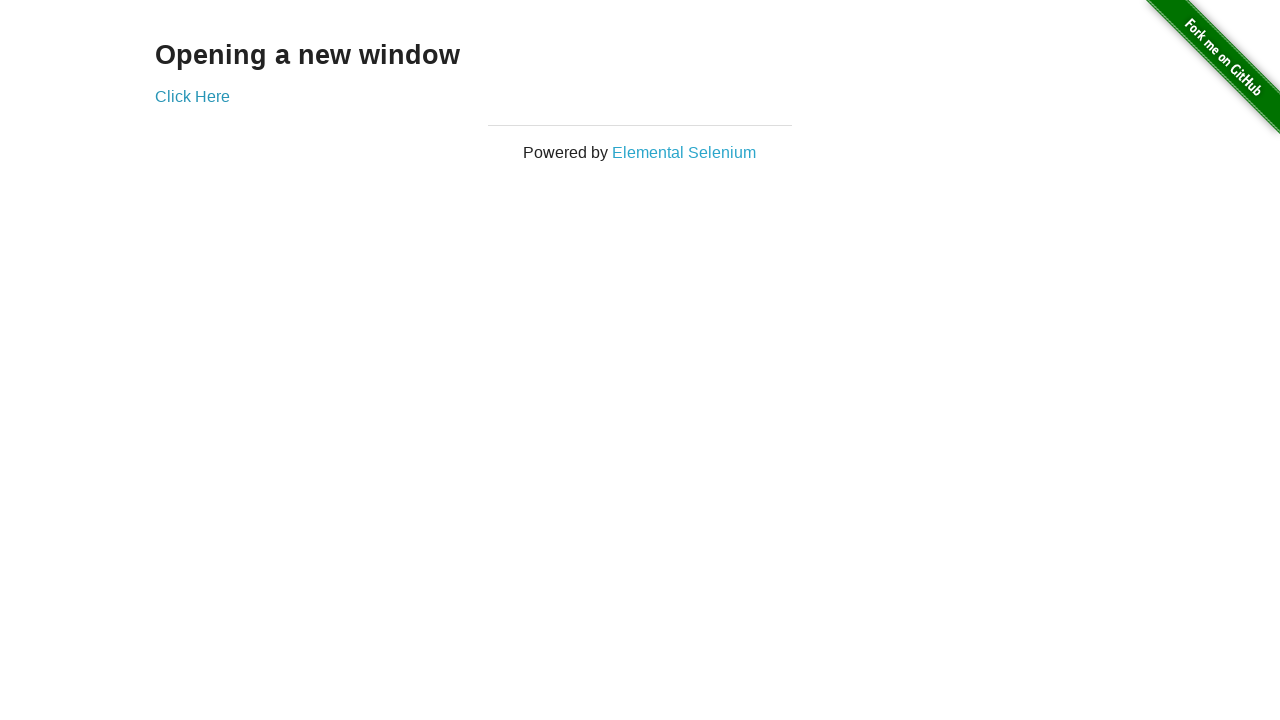

Brought new window to front
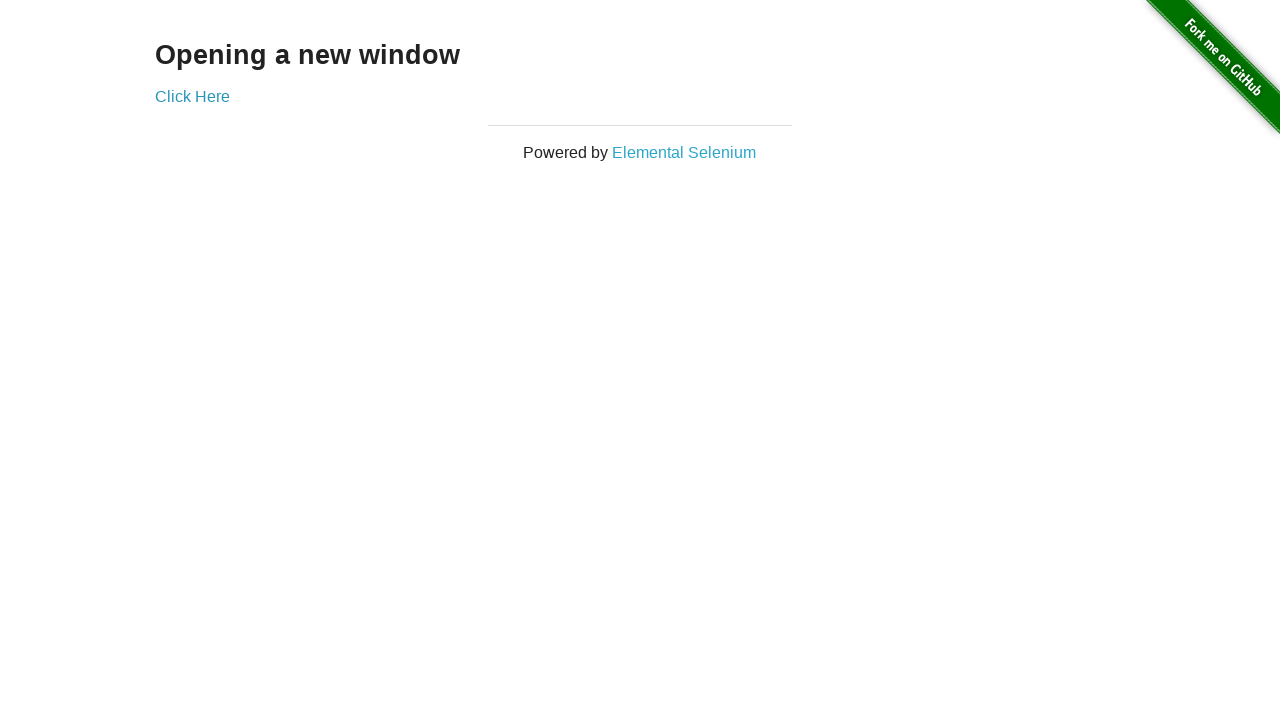

Waited for new window to load completely
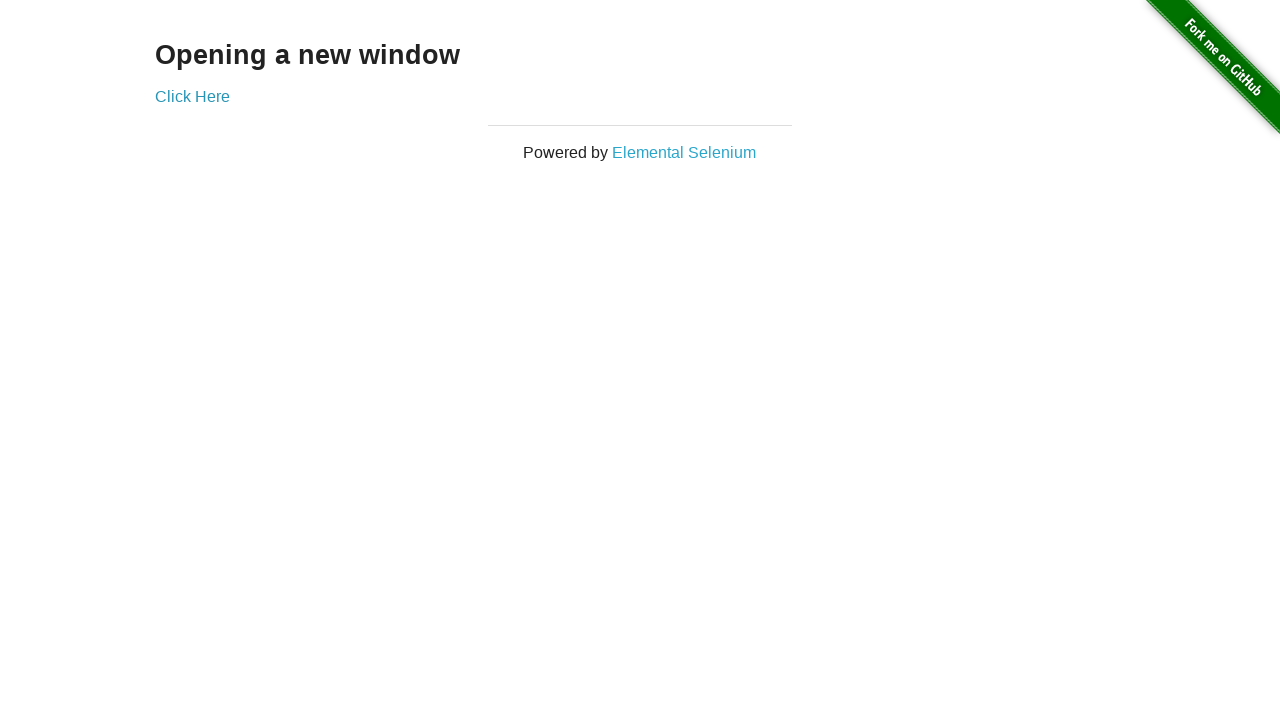

Verified new window title is 'New Window'
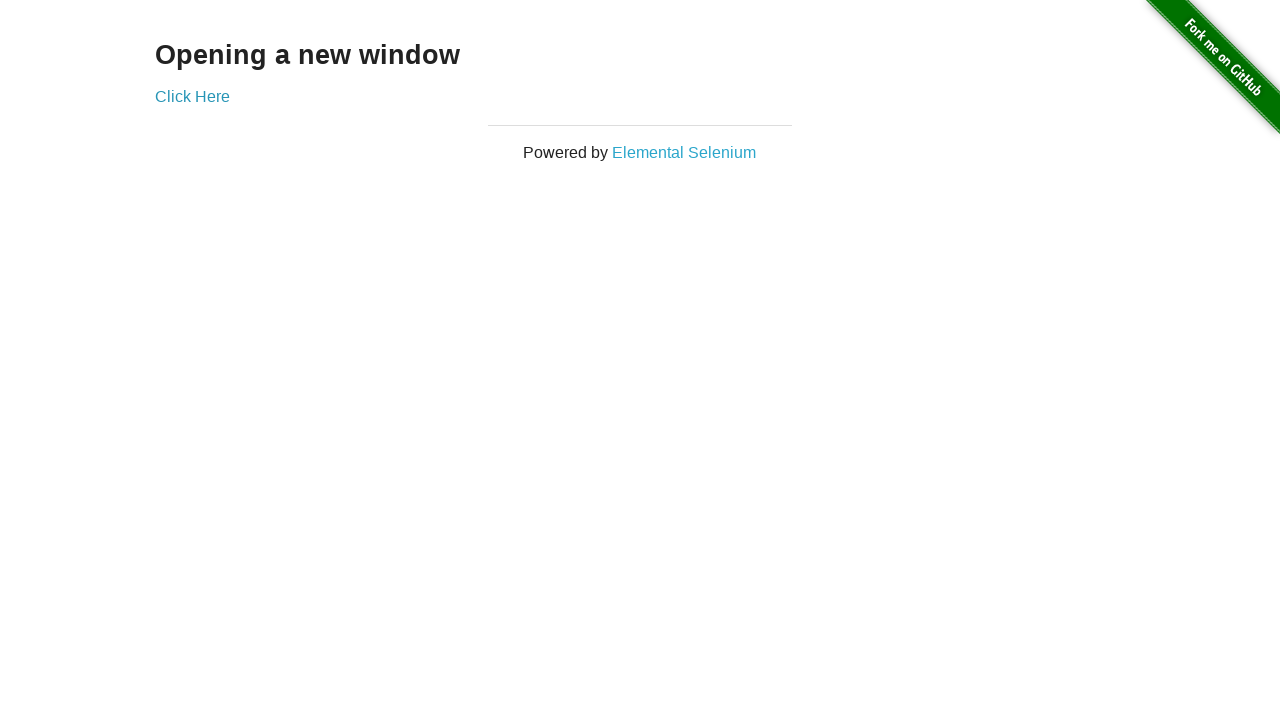

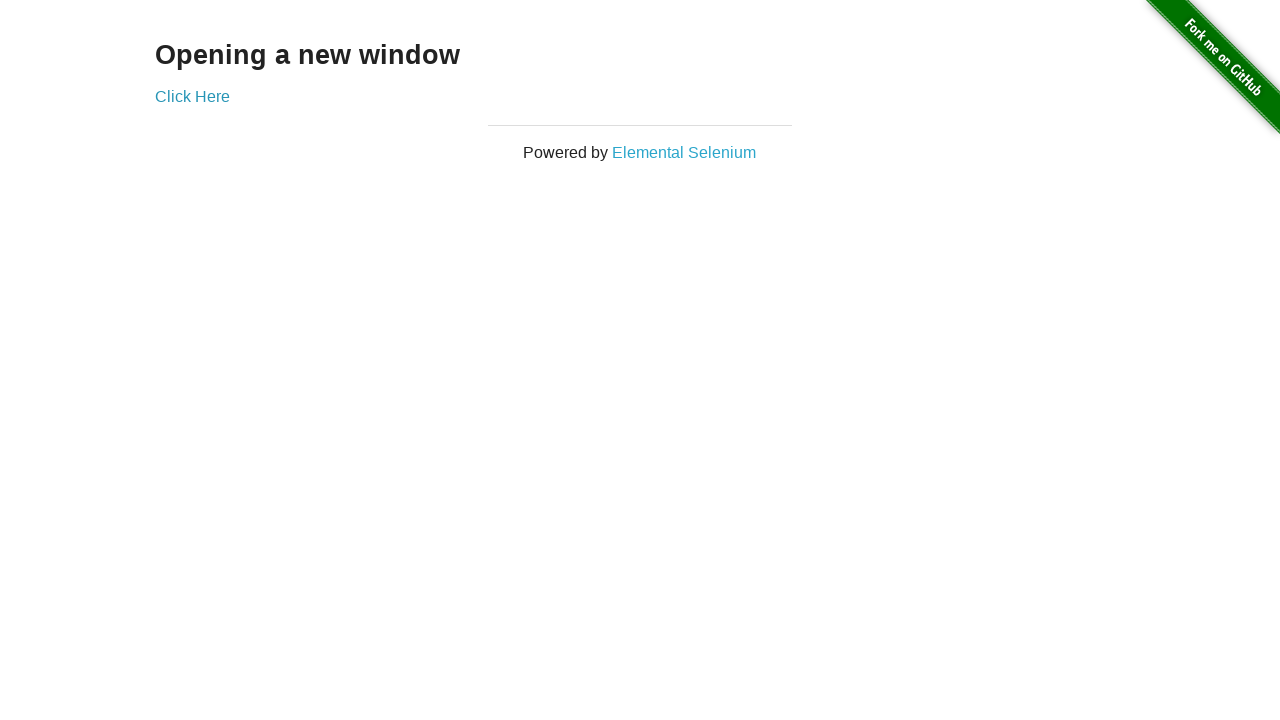